Navigates to Sample Forms and fills out form fields including subject, email, and text inputs

Starting URL: https://www.mycontactform.com

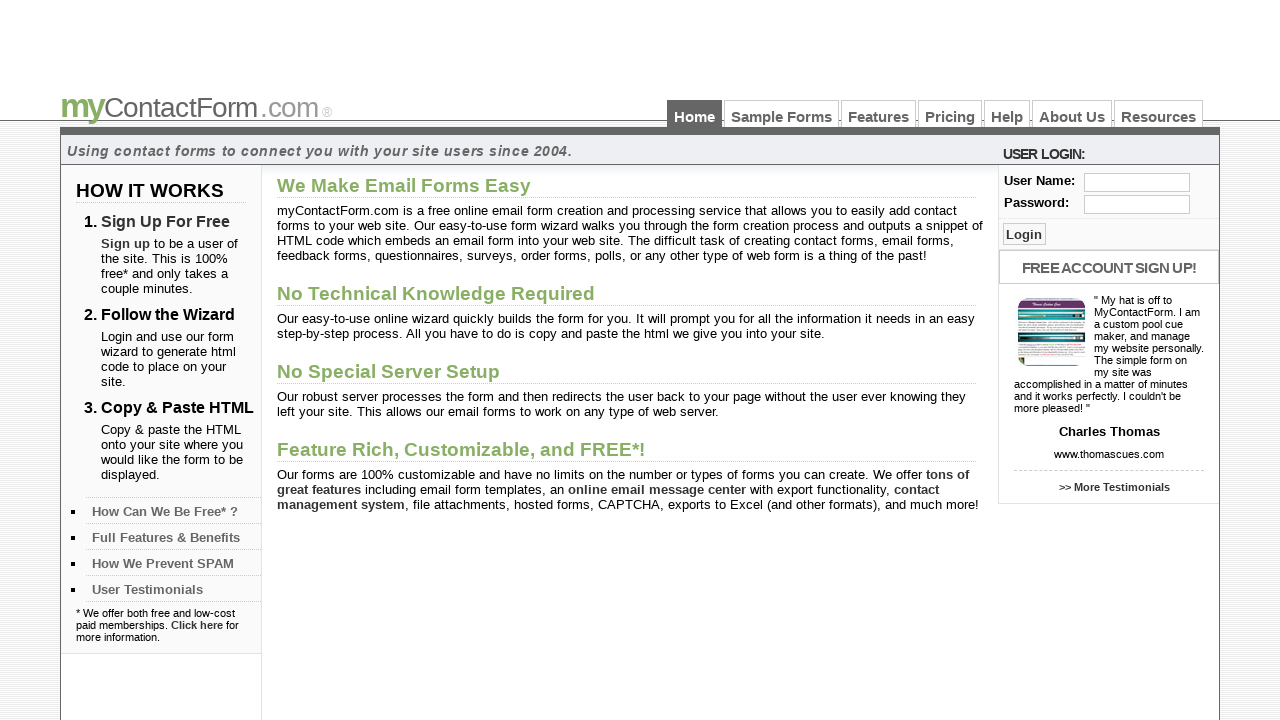

Clicked on Sample Forms link at (782, 114) on text=Sample Forms
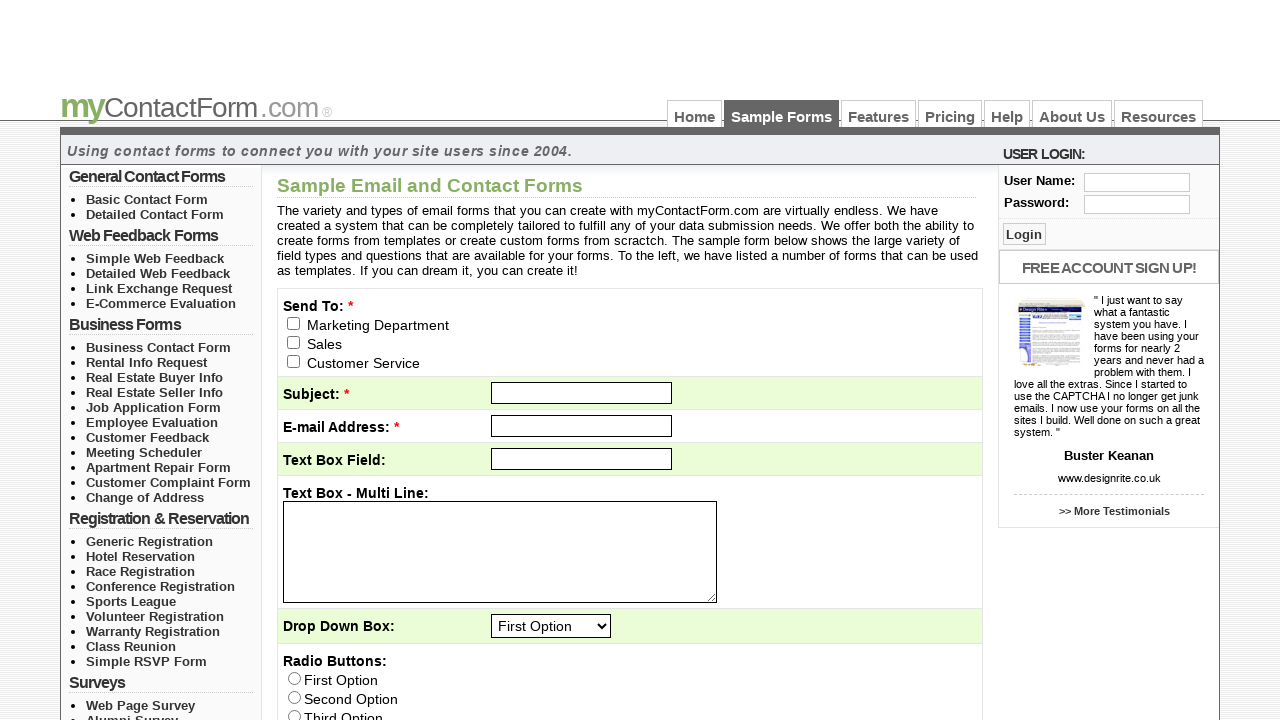

Selected email checkbox at (294, 323) on input[name='email_to[]'][type='checkbox'][value='0']
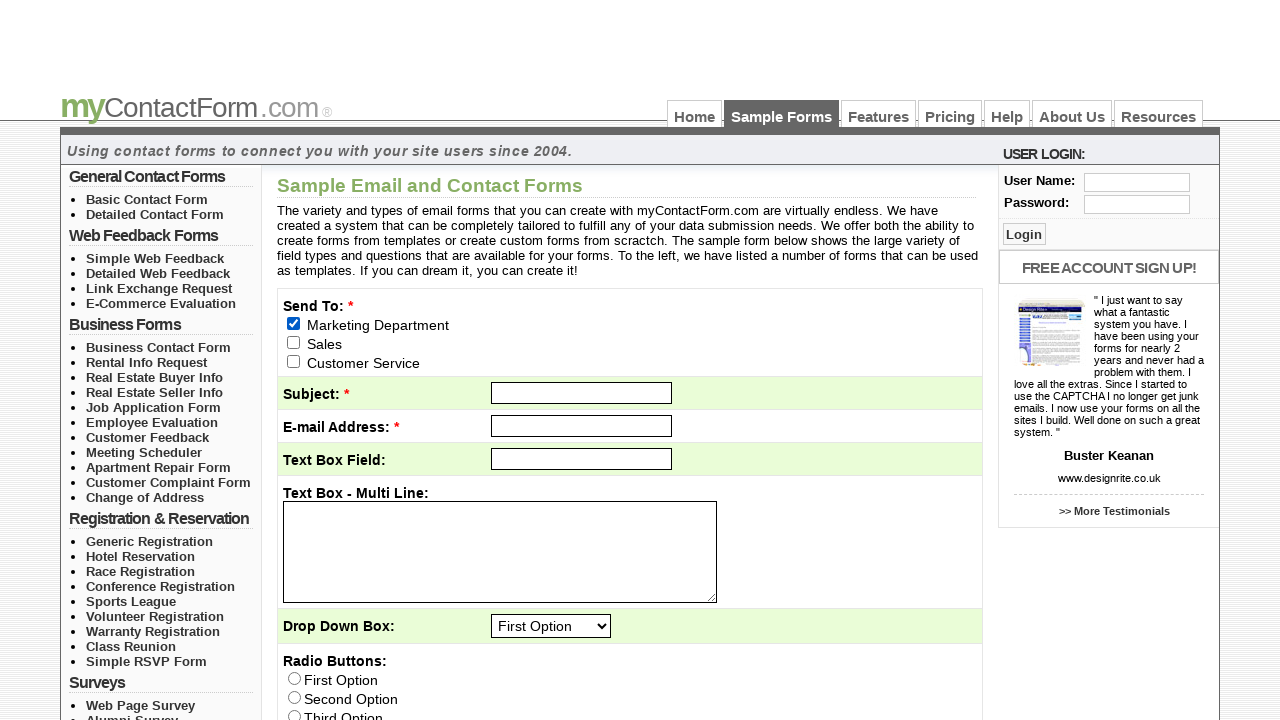

Filled subject field with 'Software' on input[name='subject'][id='subject']
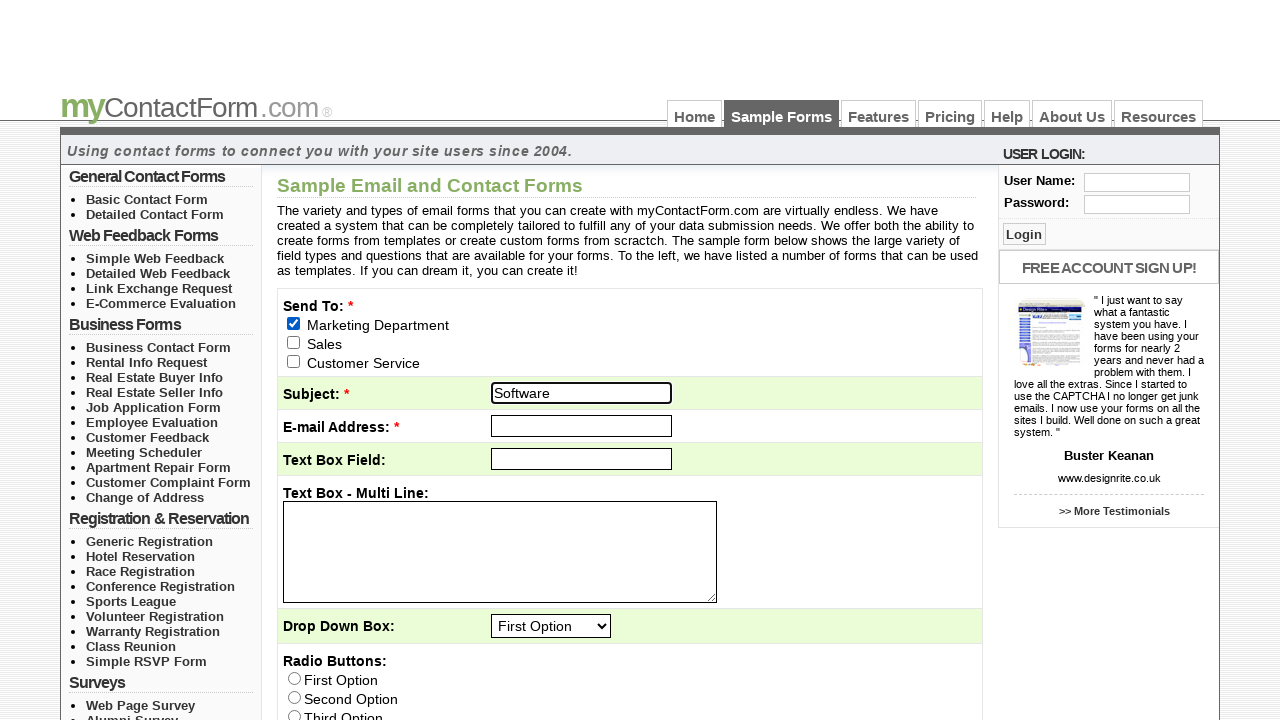

Filled email field with 'QA@gmail.com' on input[name='email'][id='email']
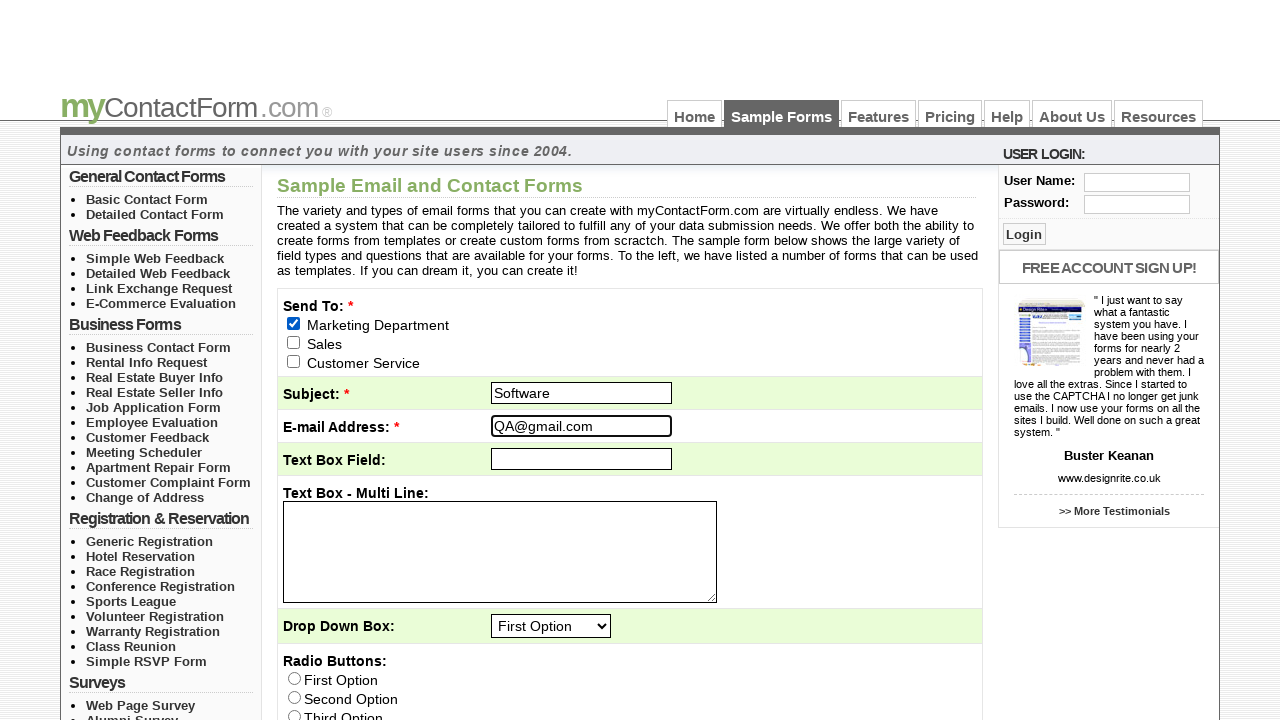

Filled question 1 field with 'Java OOPS Cocepts' on input[name='q1'][id='q1']
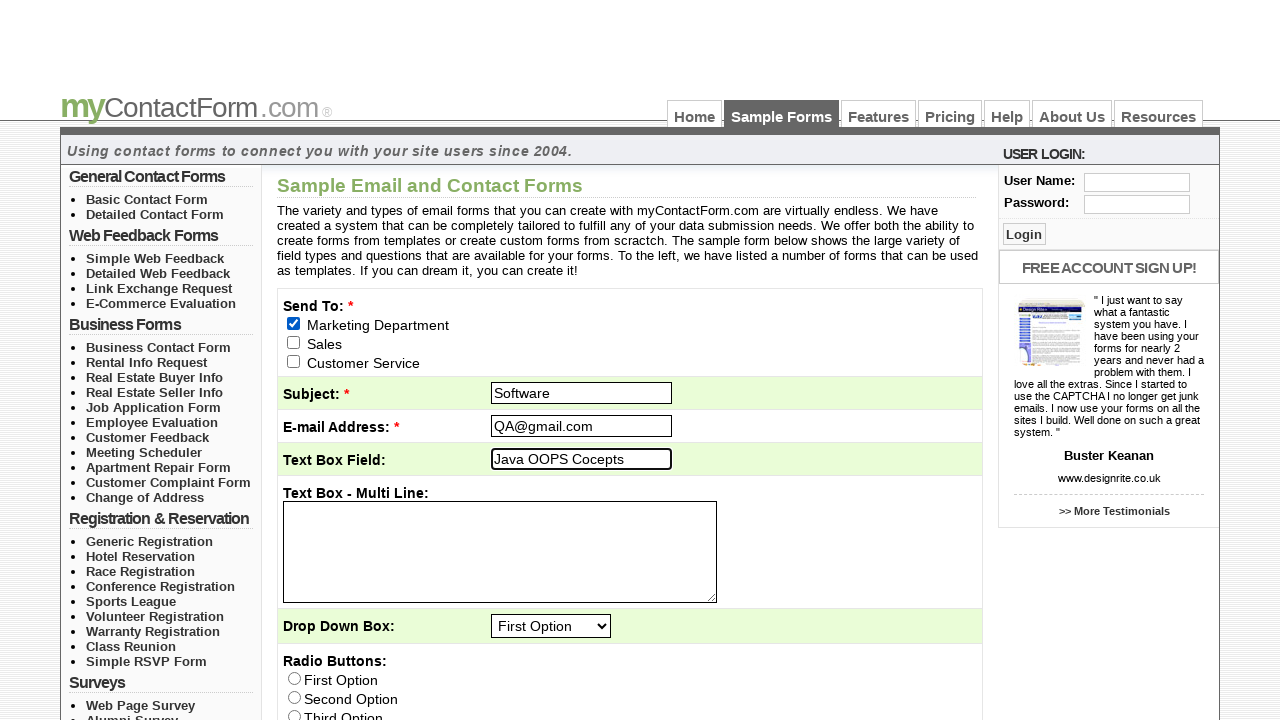

Filled question 2 textarea with 'Hello World' on textarea[id='q2'][name='q2']
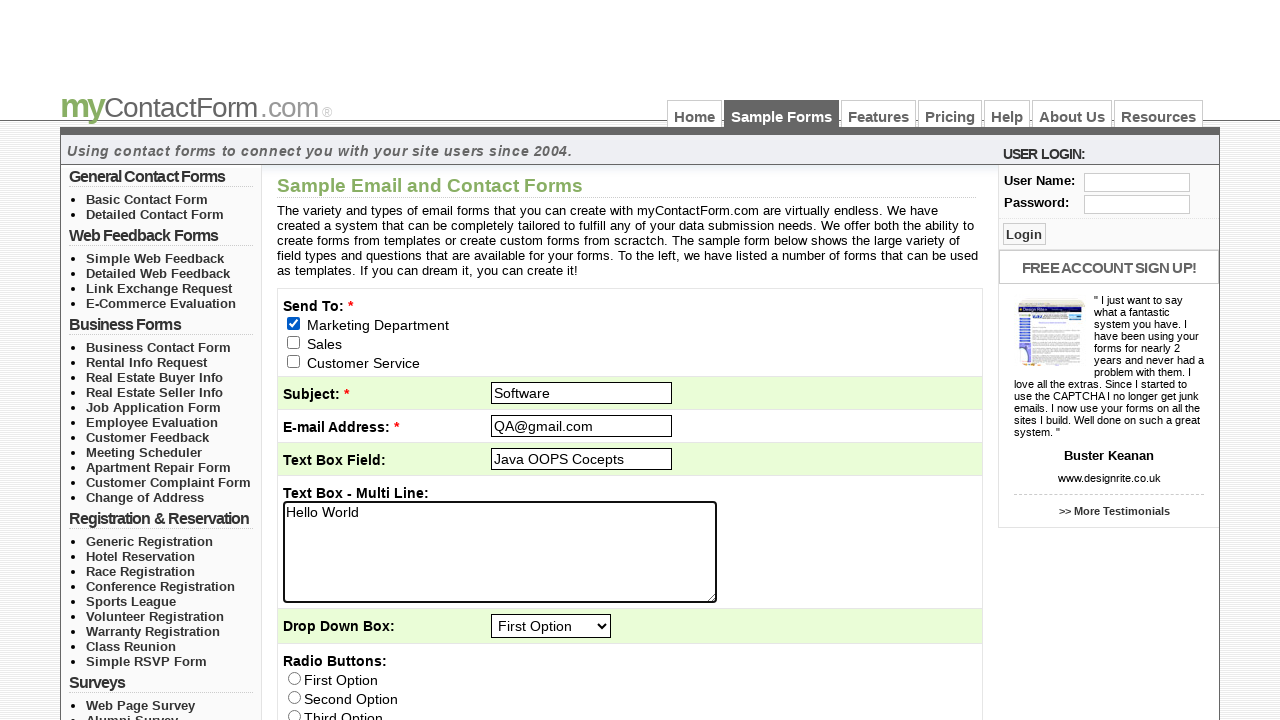

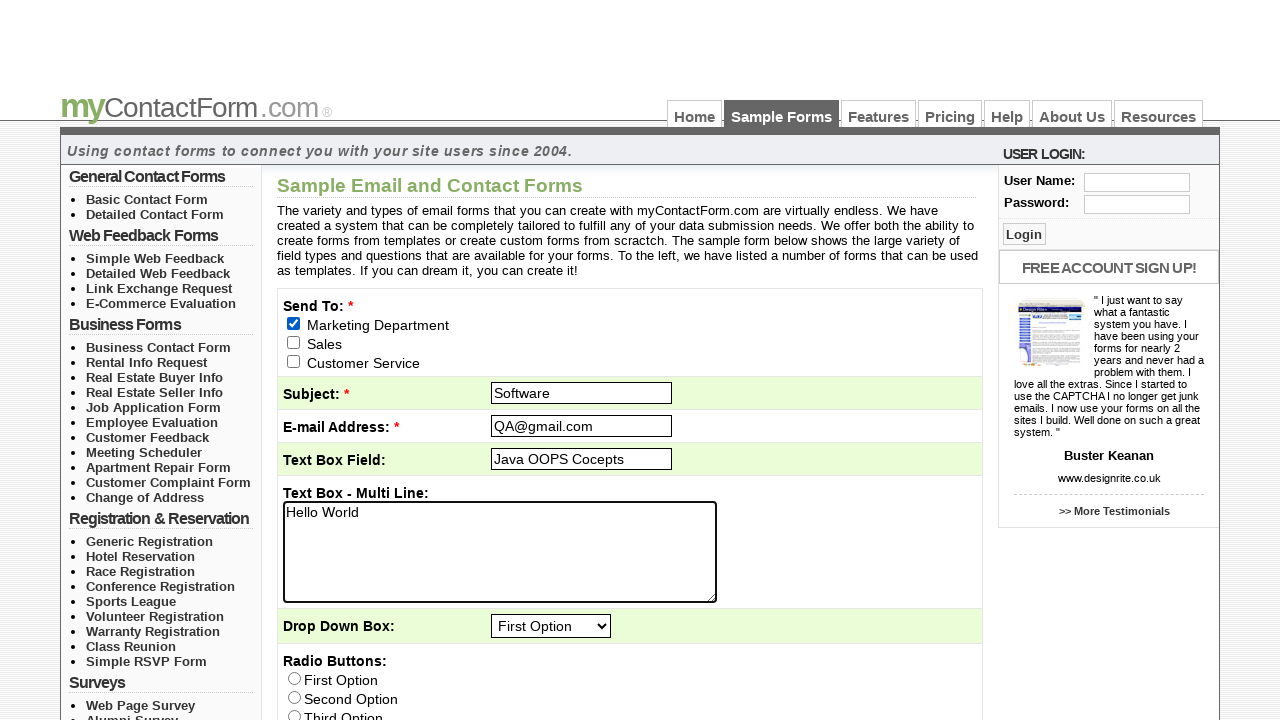